Tests JavaScript alert handling by triggering an alert popup and accepting it

Starting URL: https://the-internet.herokuapp.com/javascript_alerts

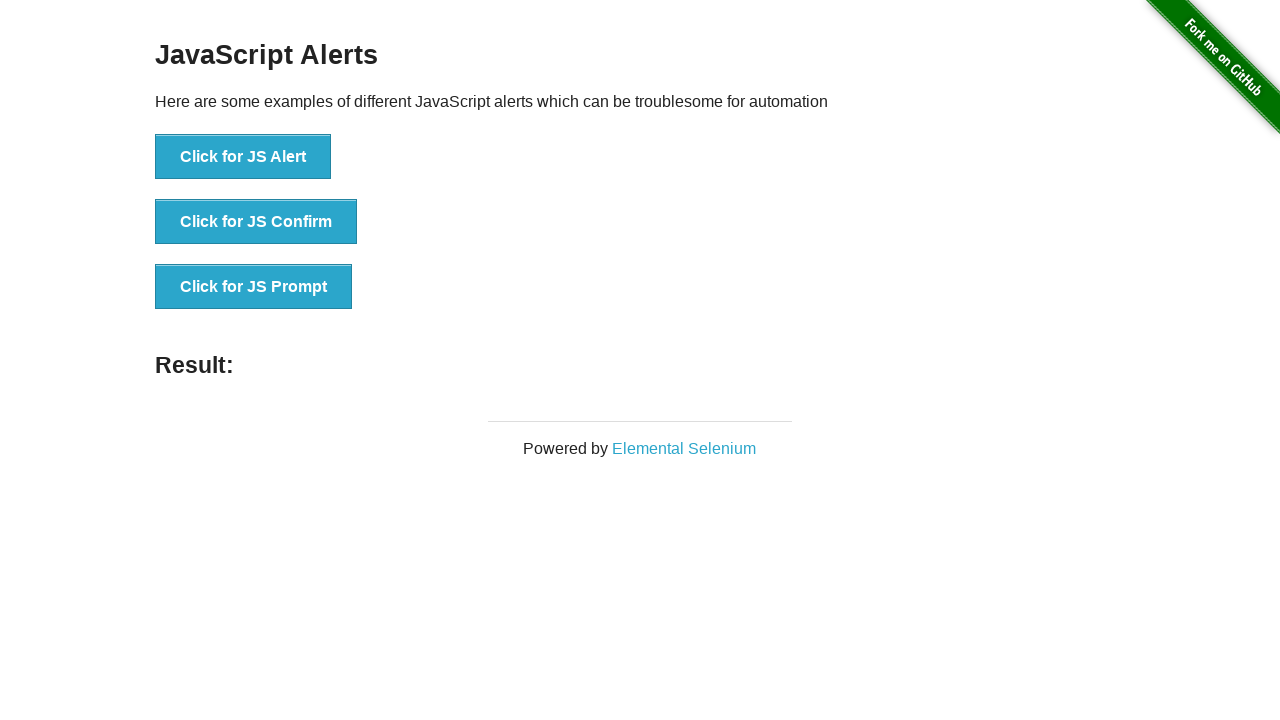

Clicked button to trigger JavaScript alert at (243, 157) on xpath=//button[text()='Click for JS Alert']
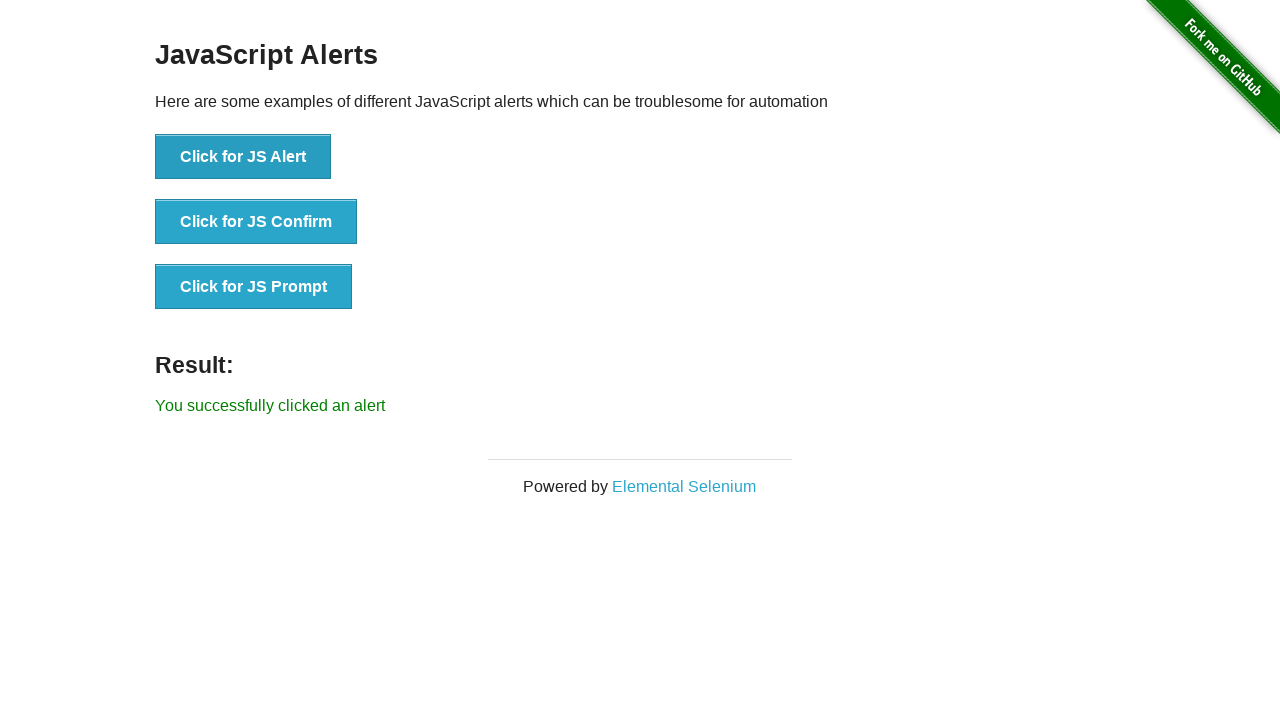

Set up dialog handler to accept alert popups
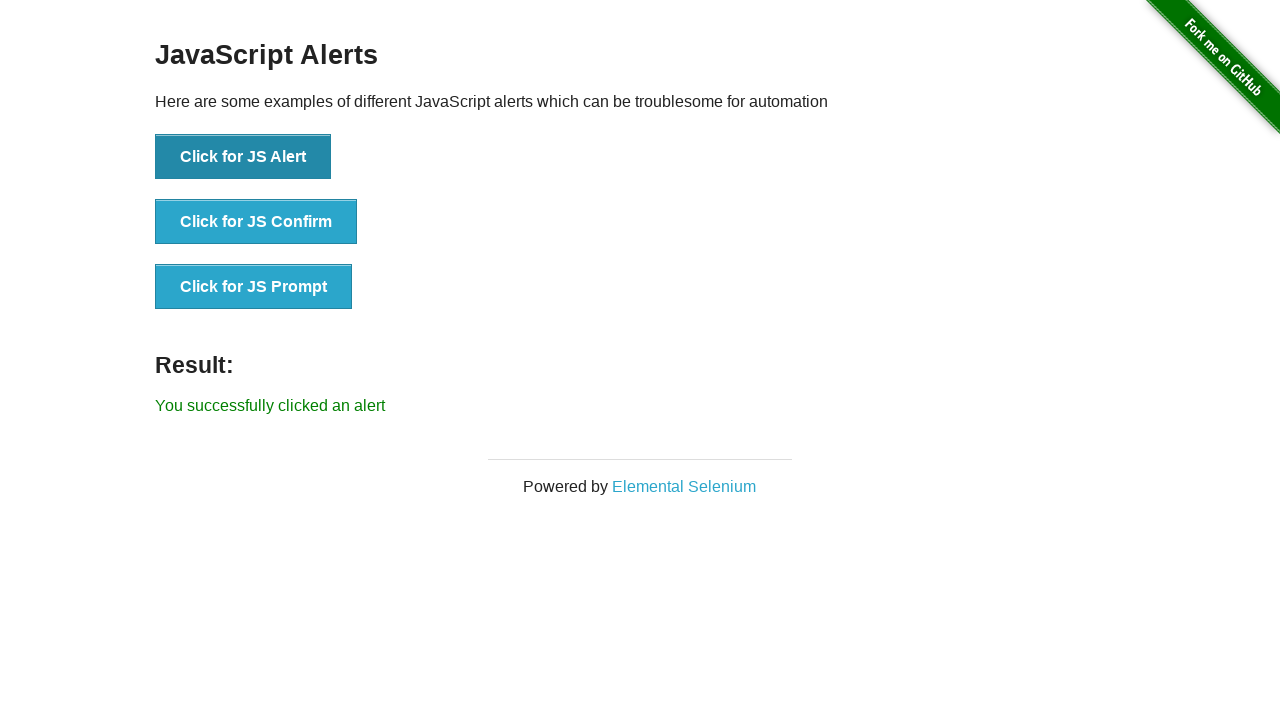

Result text appeared after accepting alert
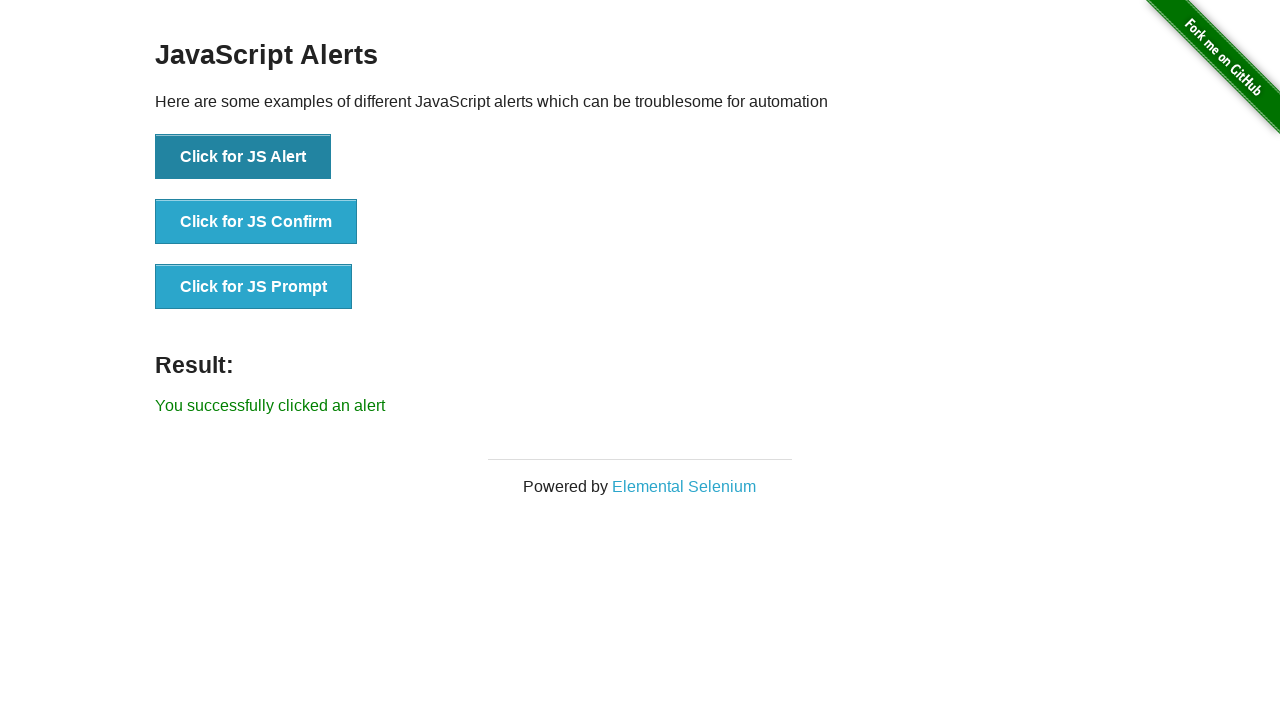

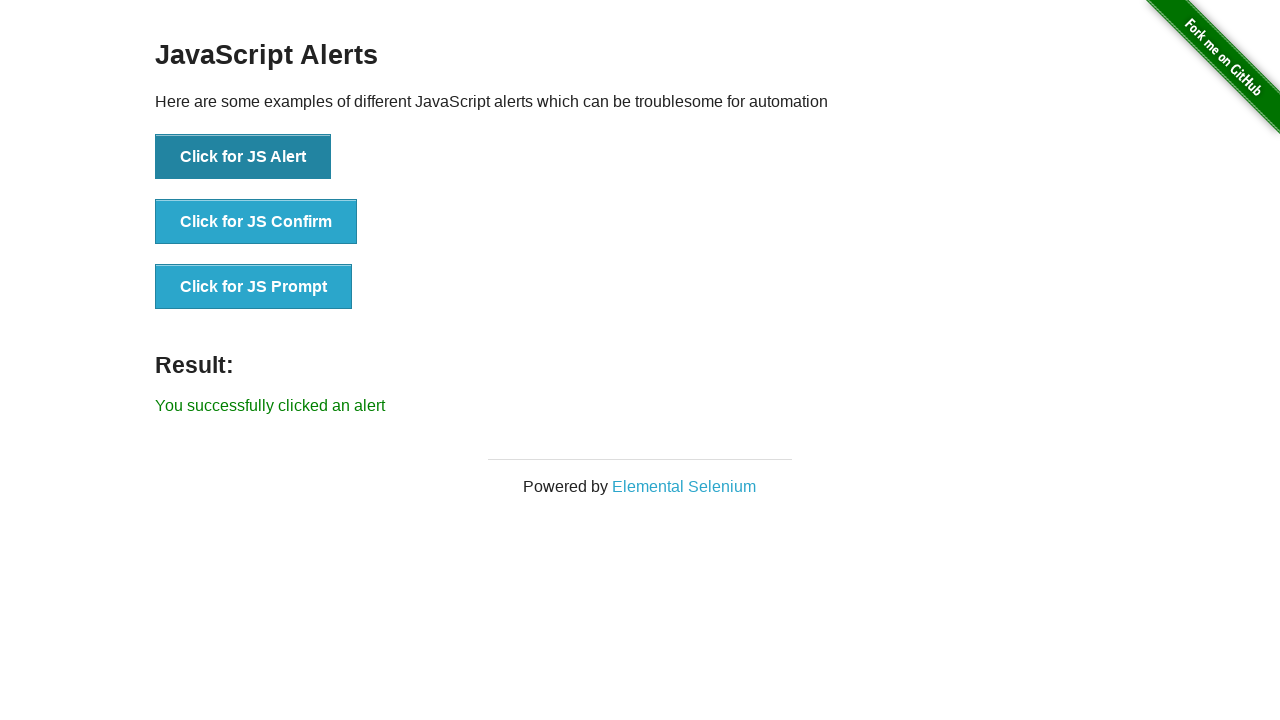